Tests dynamic loading functionality by clicking a start button, waiting for the loading indicator to disappear, and verifying that the result text becomes visible.

Starting URL: https://the-internet.herokuapp.com/dynamic_loading/1

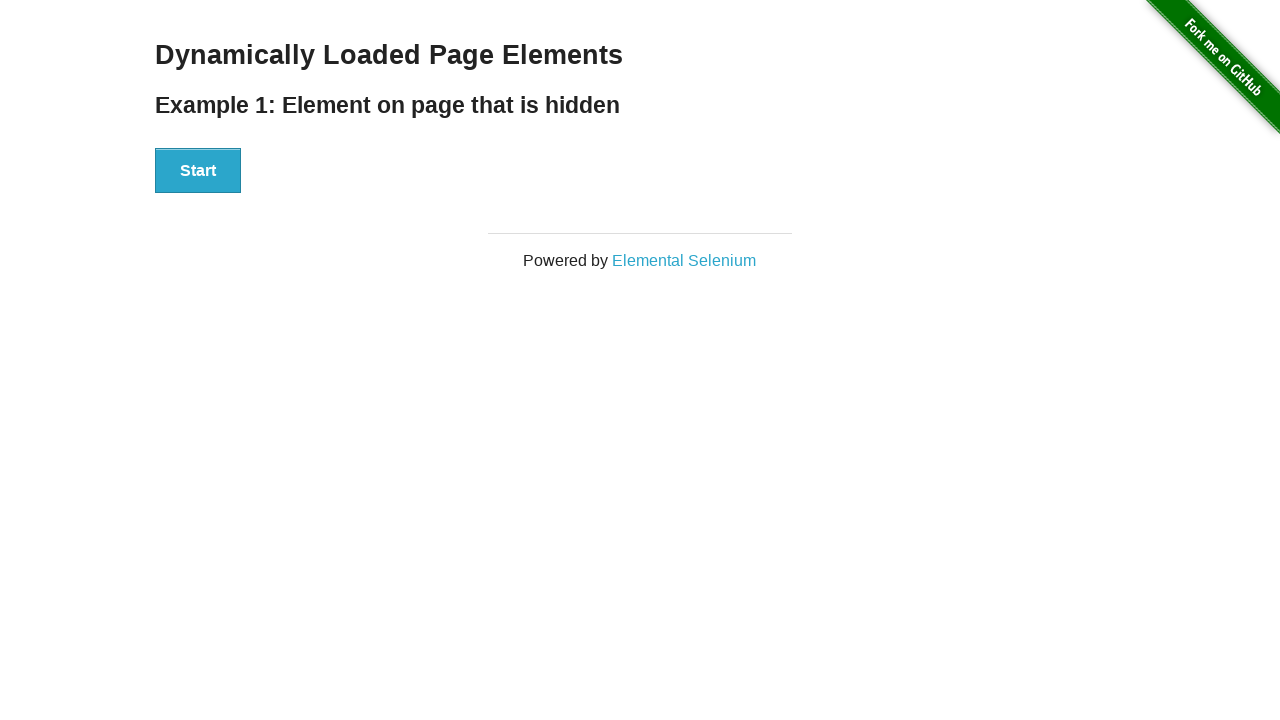

Clicked start button to begin loading process at (198, 171) on xpath=//*[@id='start']/button
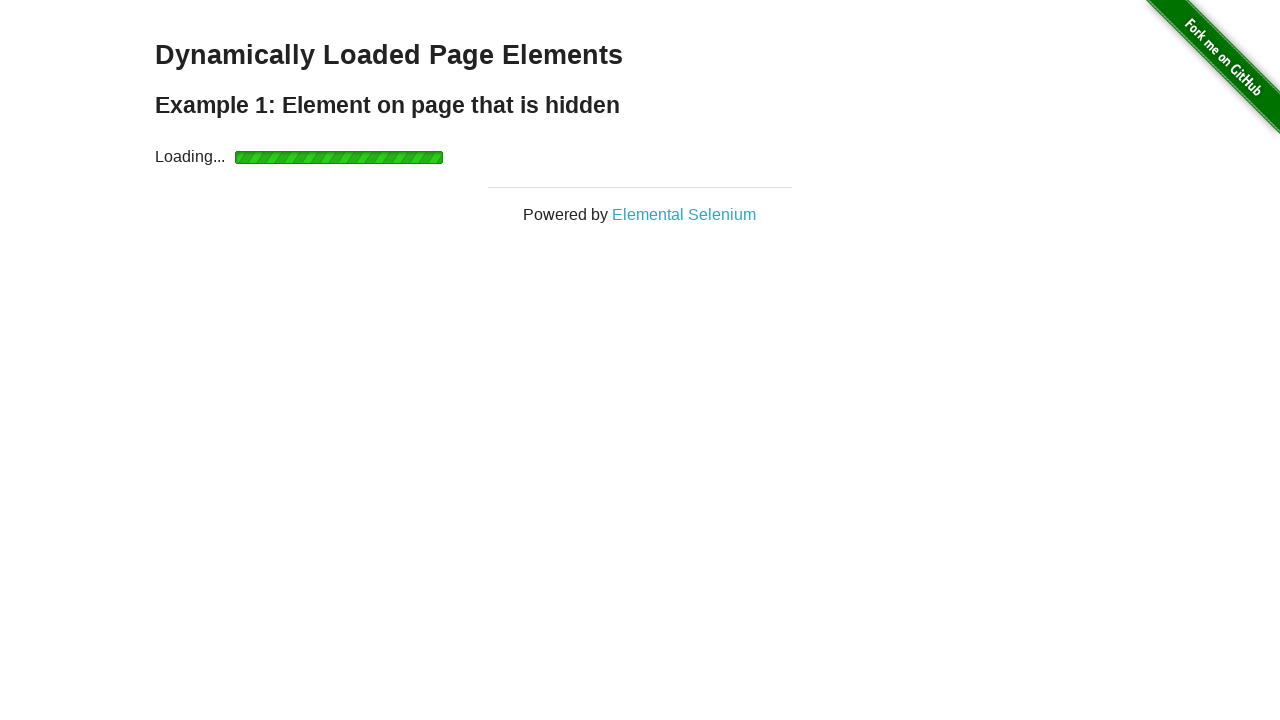

Loading indicator disappeared
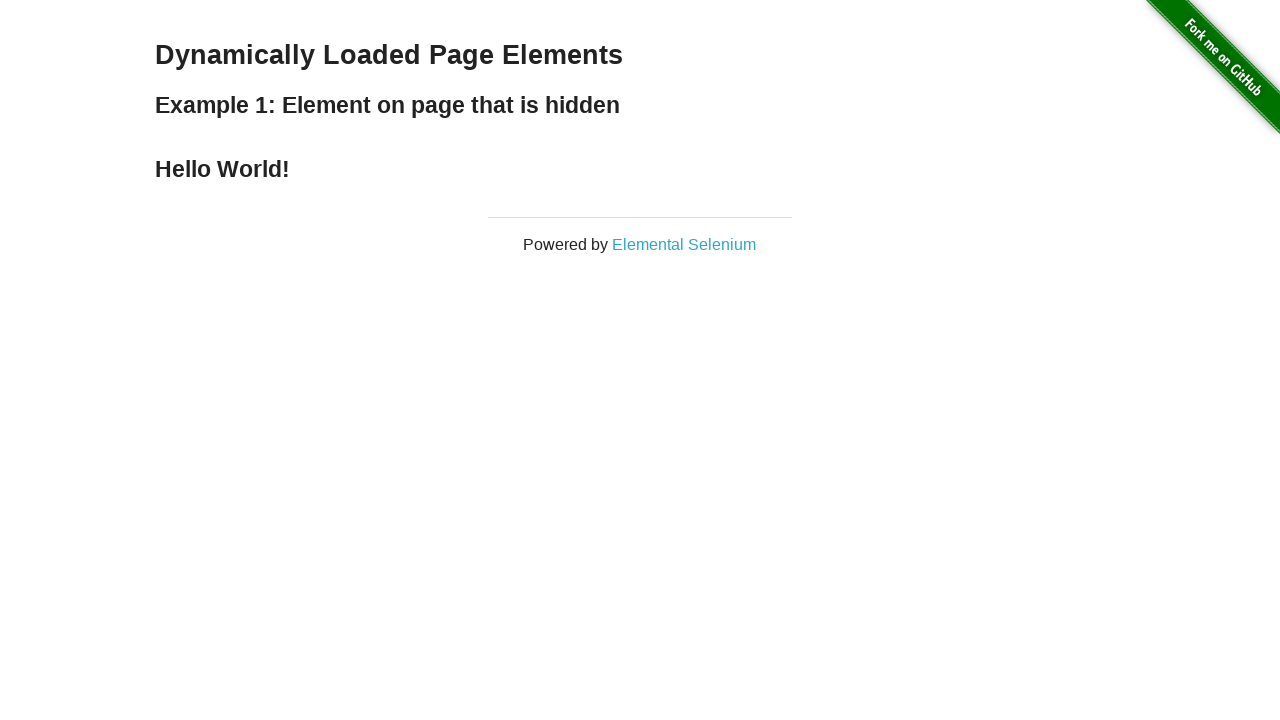

Result text became visible after loading completed
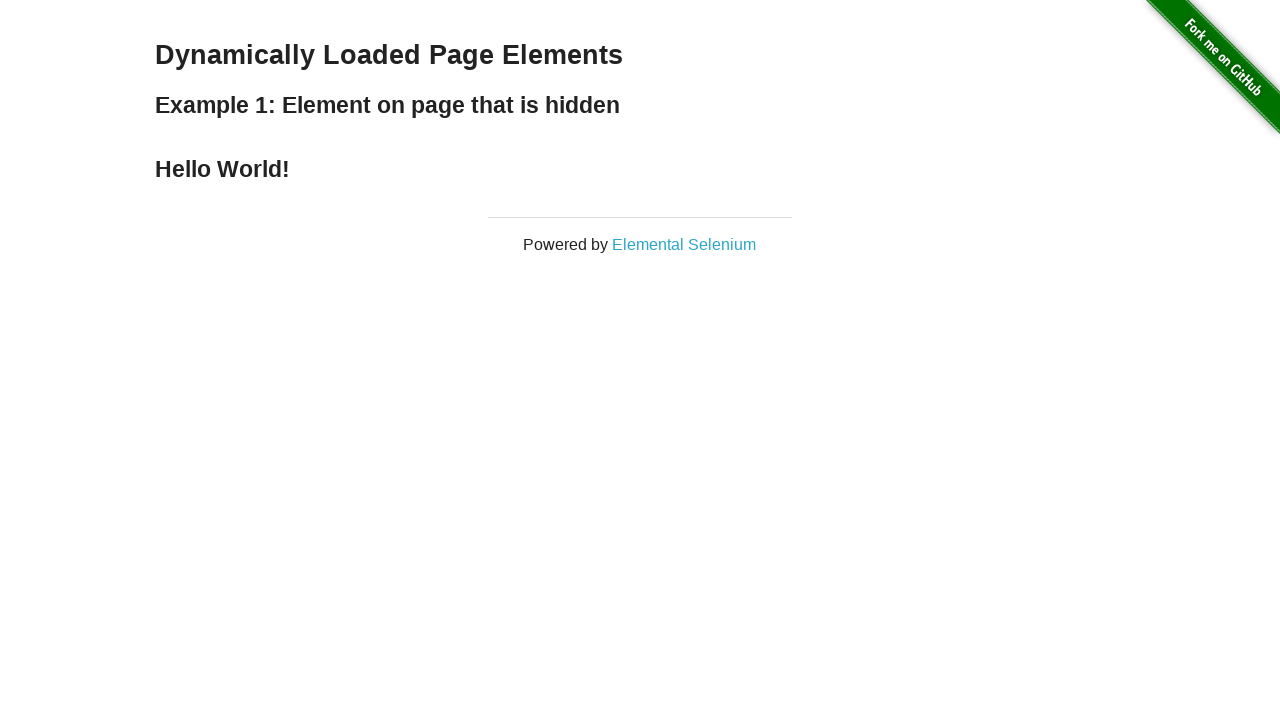

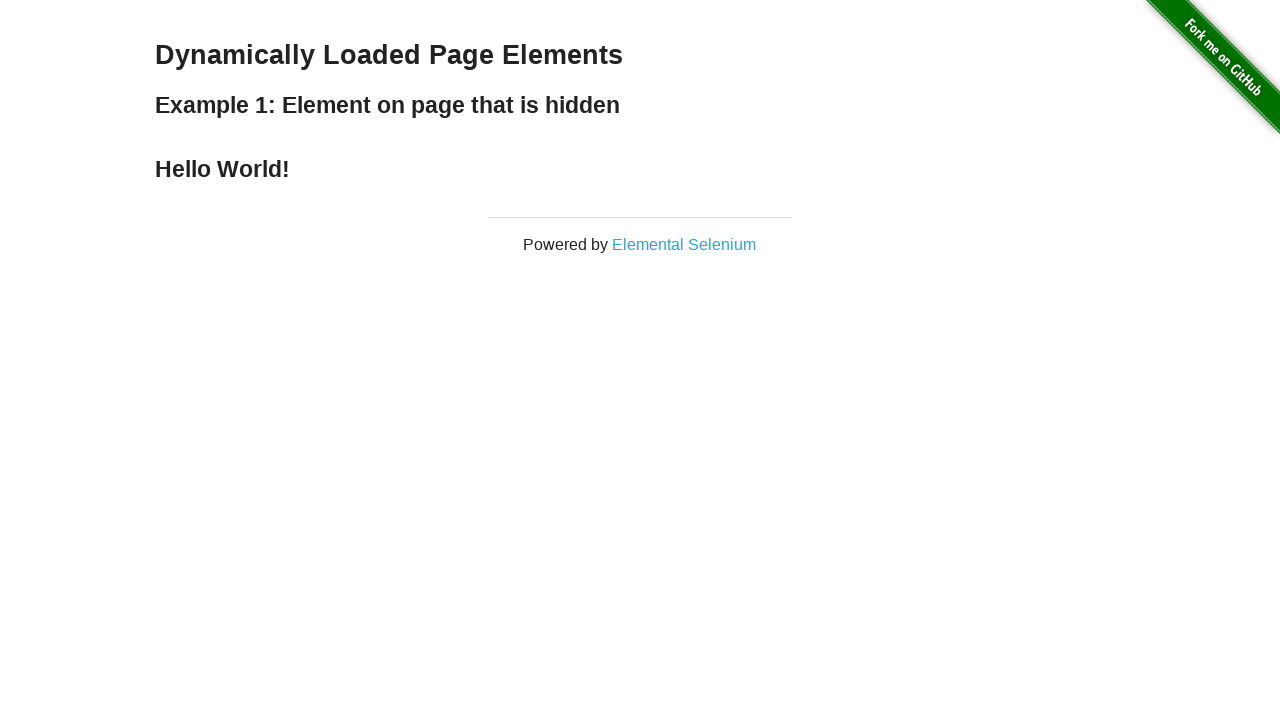